Tests the DemoQA text box form by filling in user name, email, and address fields, then navigates to the Check Box section

Starting URL: https://demoqa.com/text-box

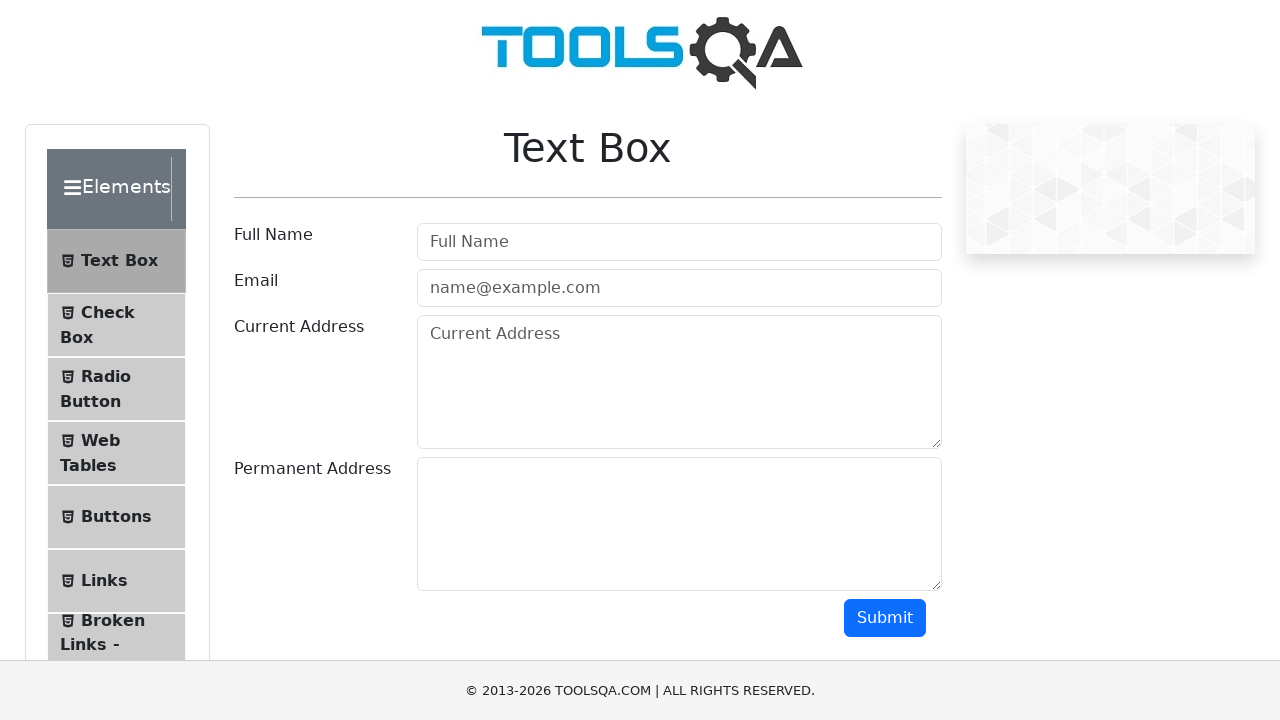

Filled user name field with 'Eric' on //input[@id='userName']
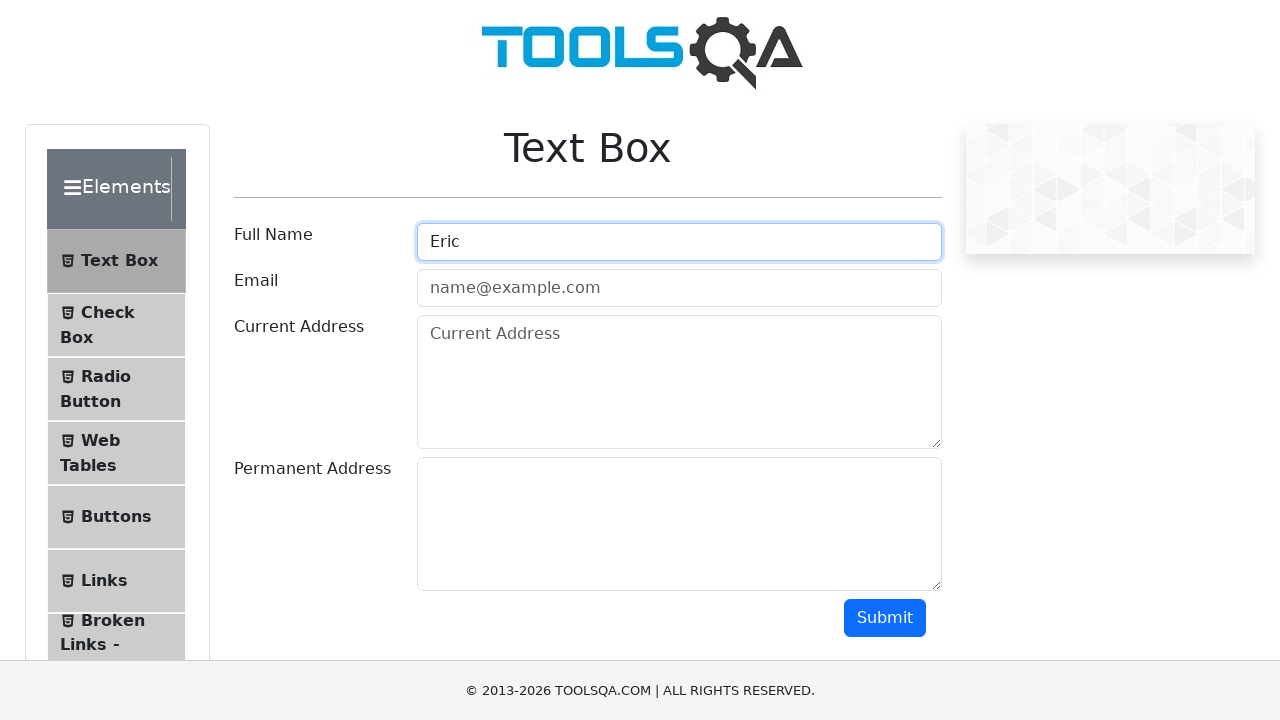

Filled email field with 'eric.cire.vv@gmail.com' on //input[@id='userEmail']
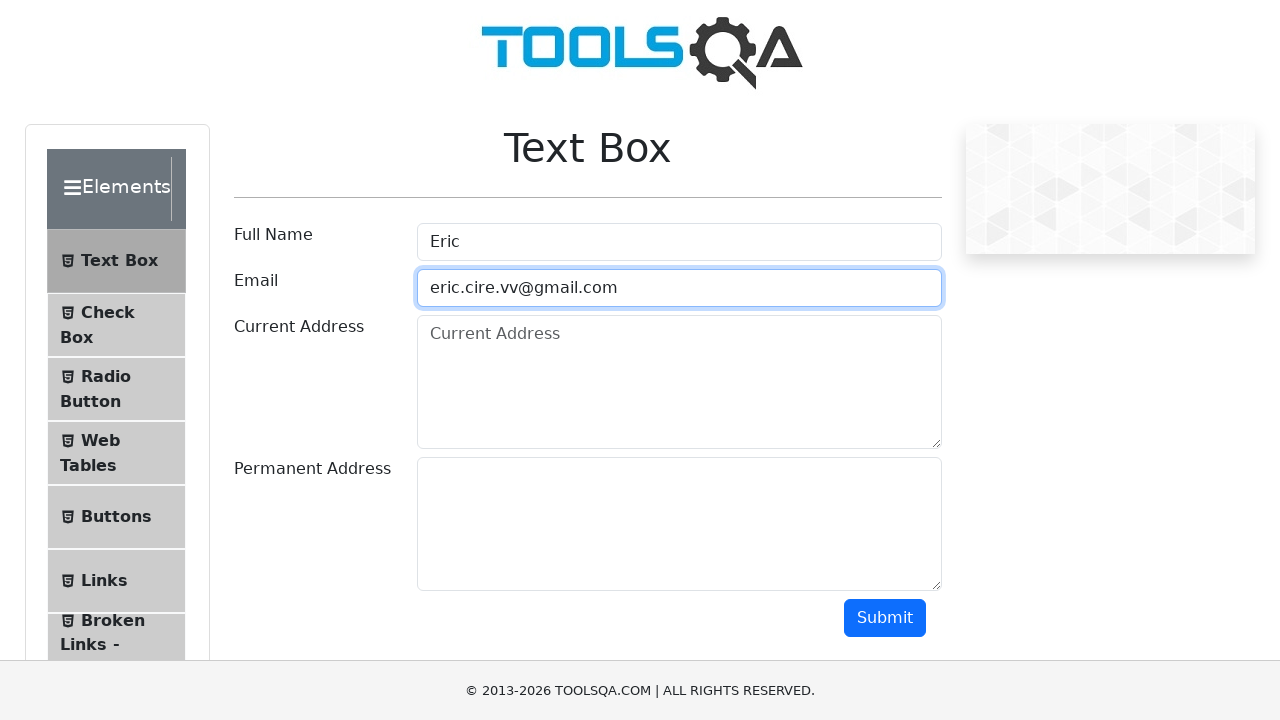

Filled current address field with 'Direccion 1' on //textarea[@id='currentAddress']
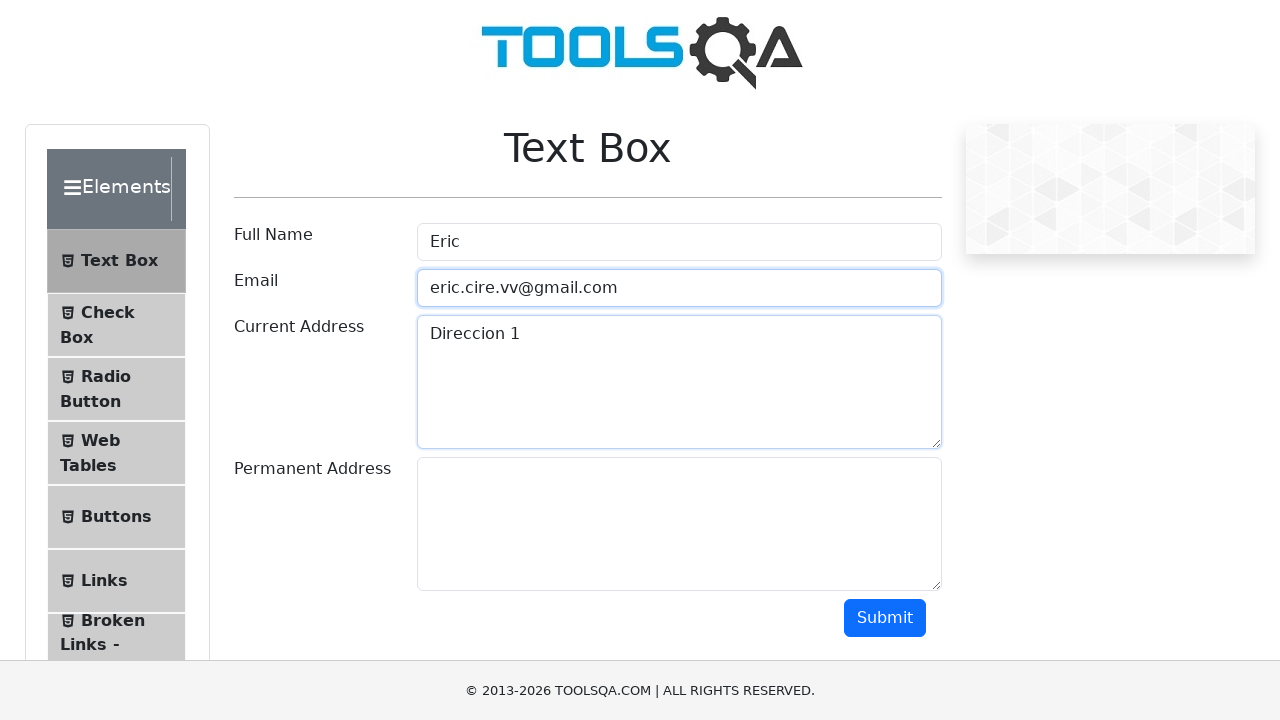

Filled permanent address field with 'Direeccion 2' on //textarea[@id='permanentAddress']
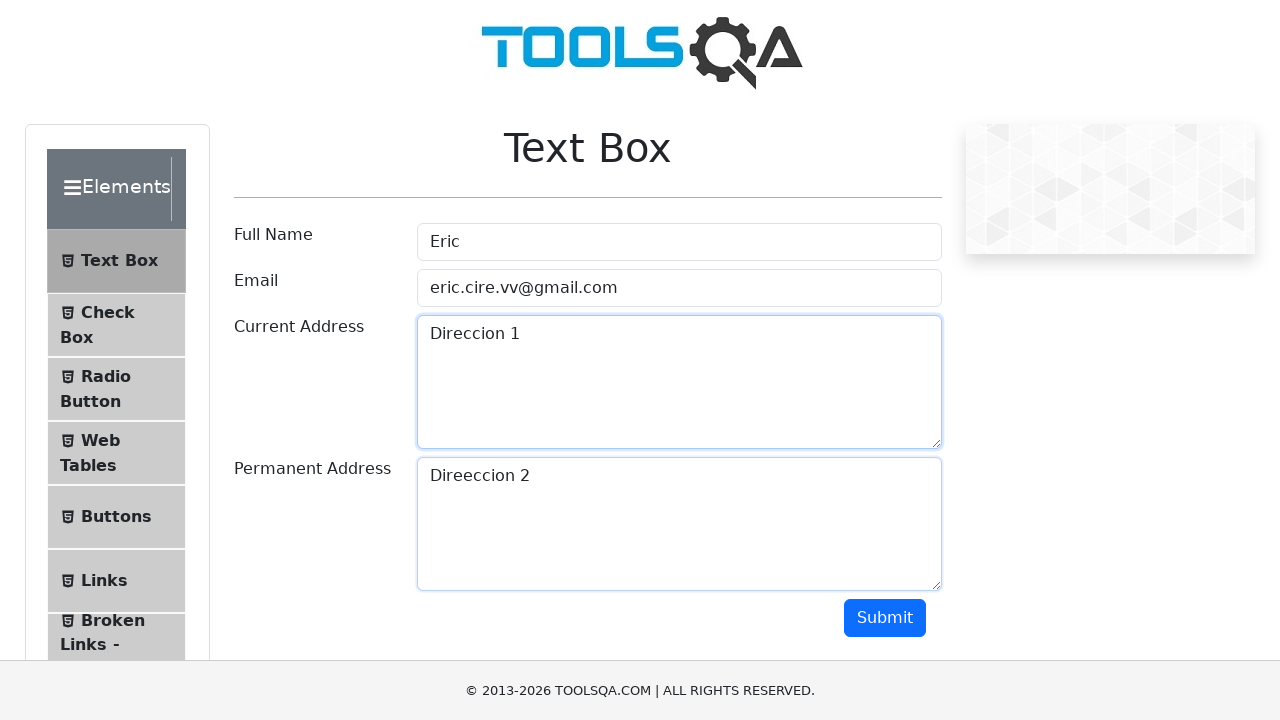

Clicked submit button to submit text box form at (885, 618) on xpath=//button[contains(@id,'submit')]
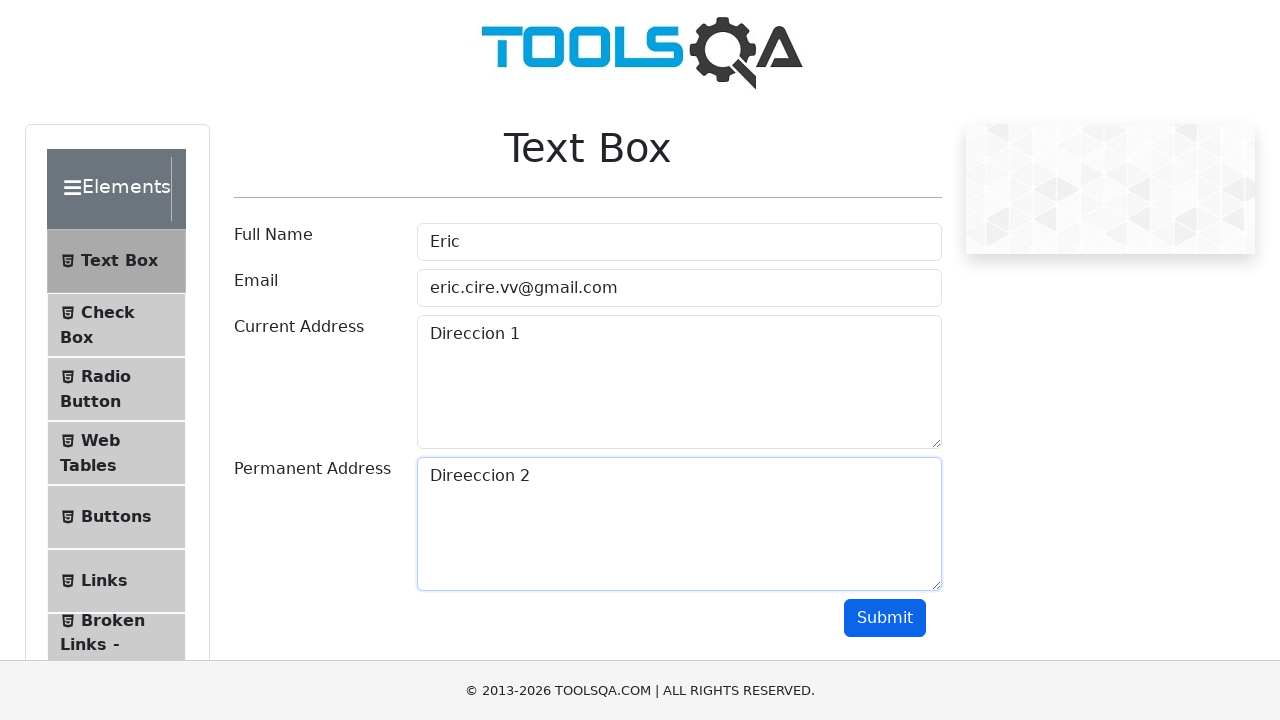

Waited 1 second for form submission to complete
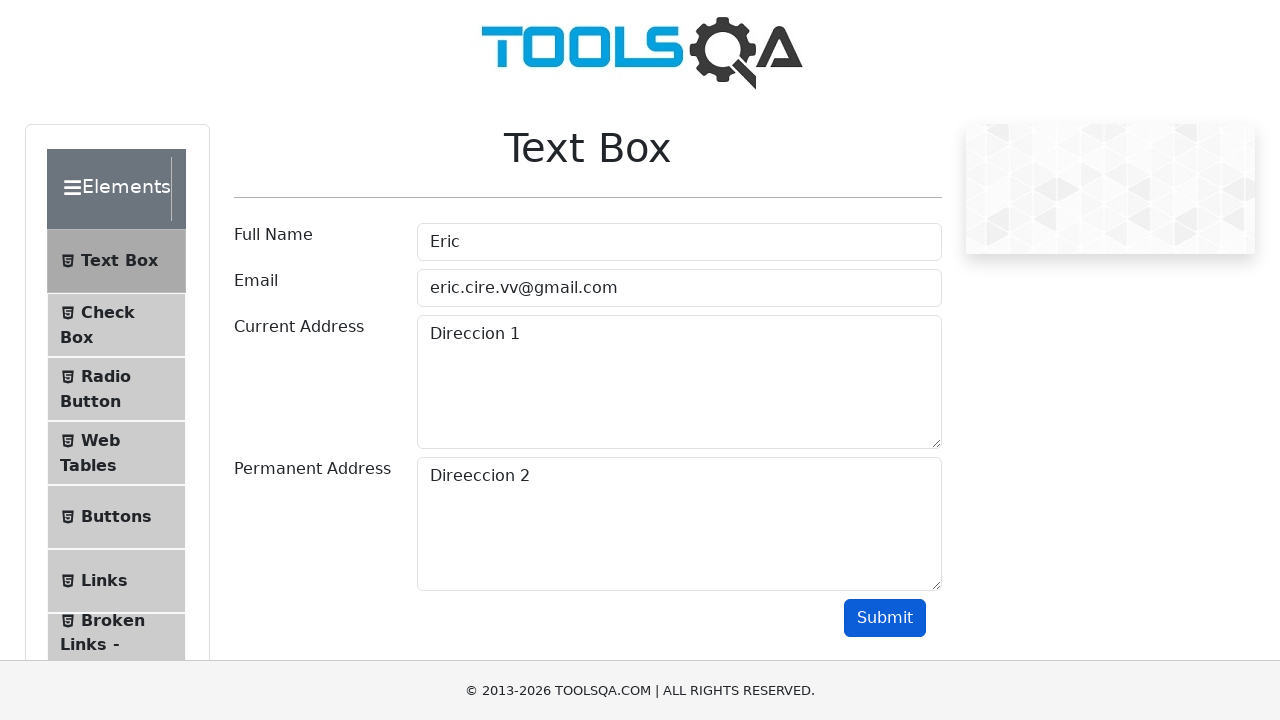

Clicked on Check Box menu item to navigate to checkbox section at (108, 312) on xpath=//span[contains(text(),'Check Box')]
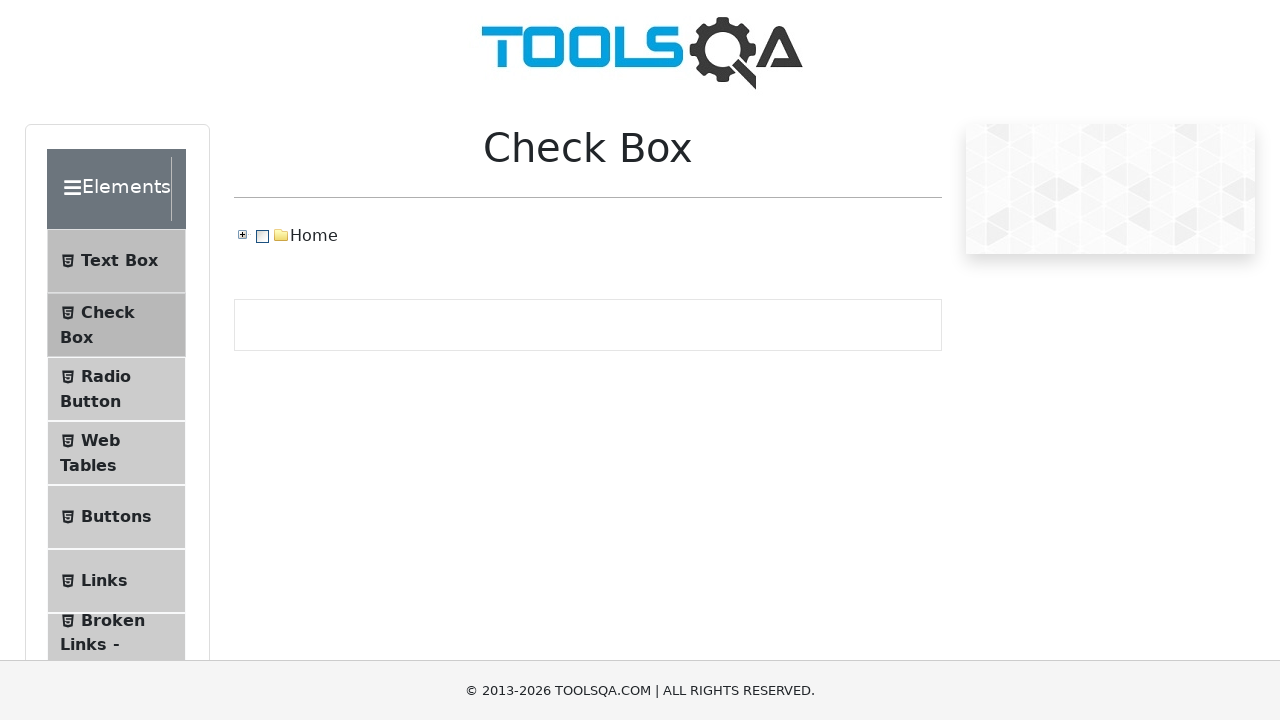

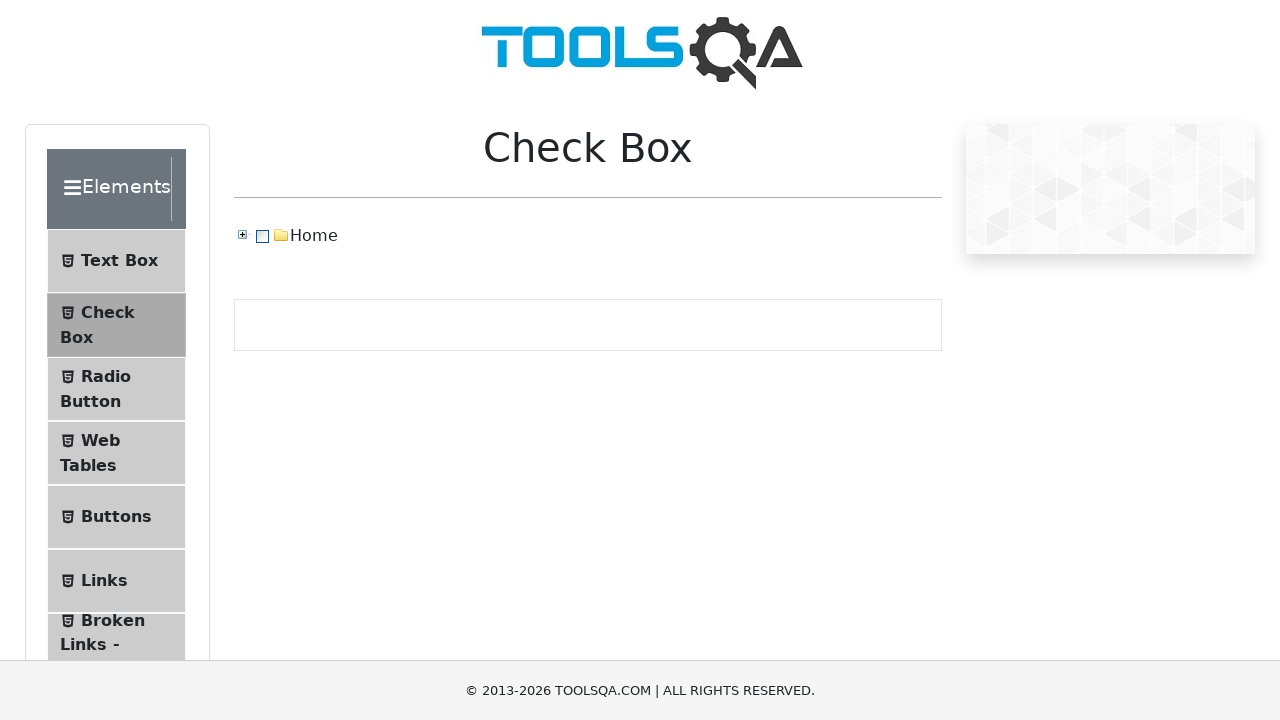